Tests navigation to the Elements section by clicking on the Elements card

Starting URL: https://demoqa.com/

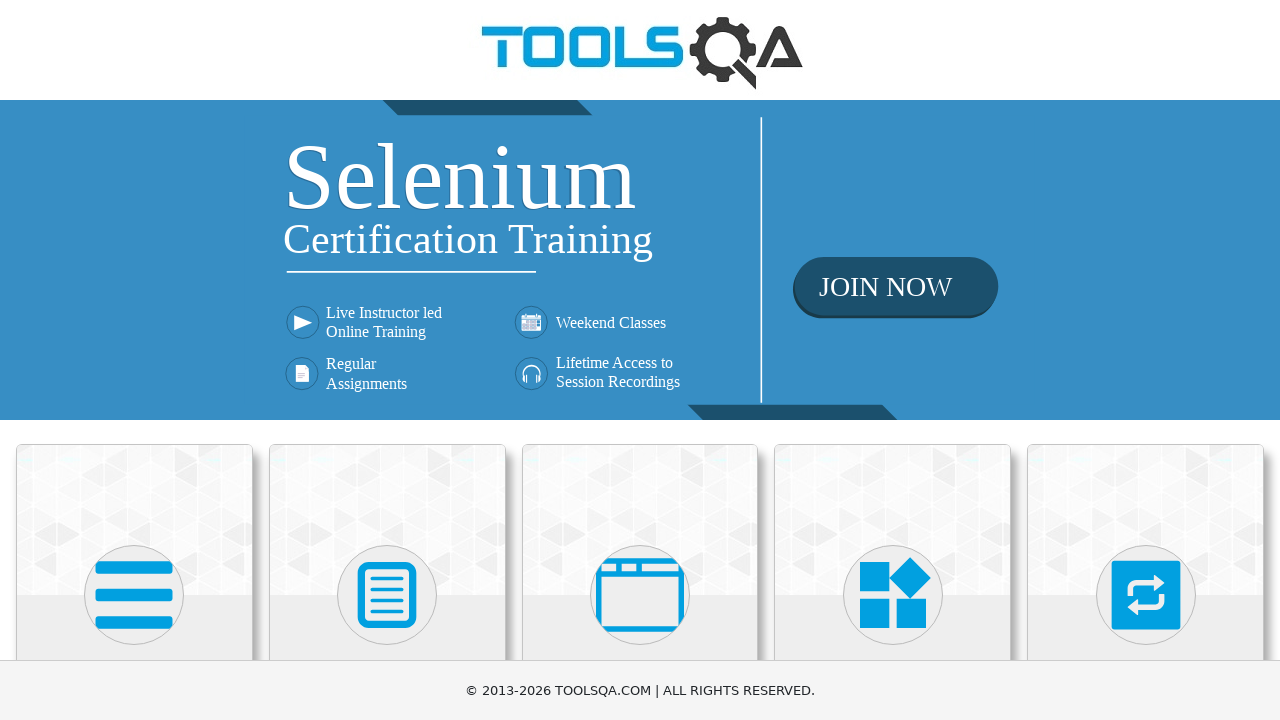

Clicked on the Elements card at (134, 360) on h5:has-text('Elements')
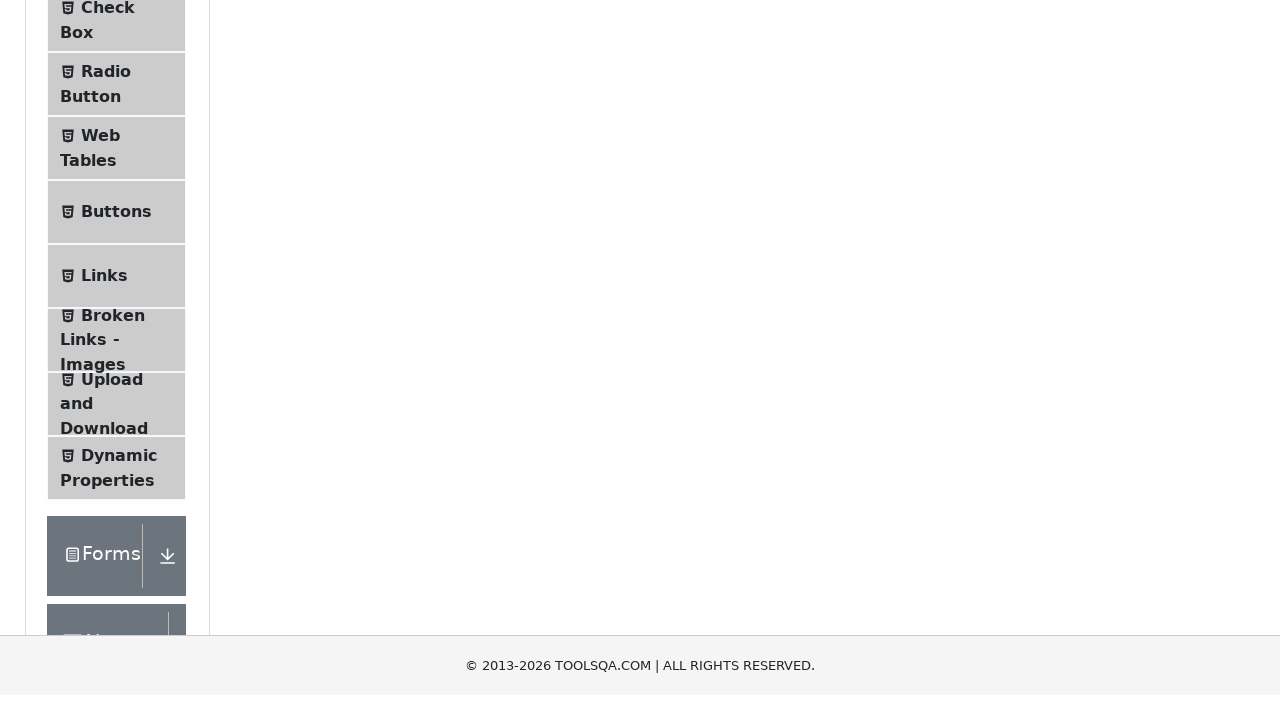

Waited for navigation to Elements page URL
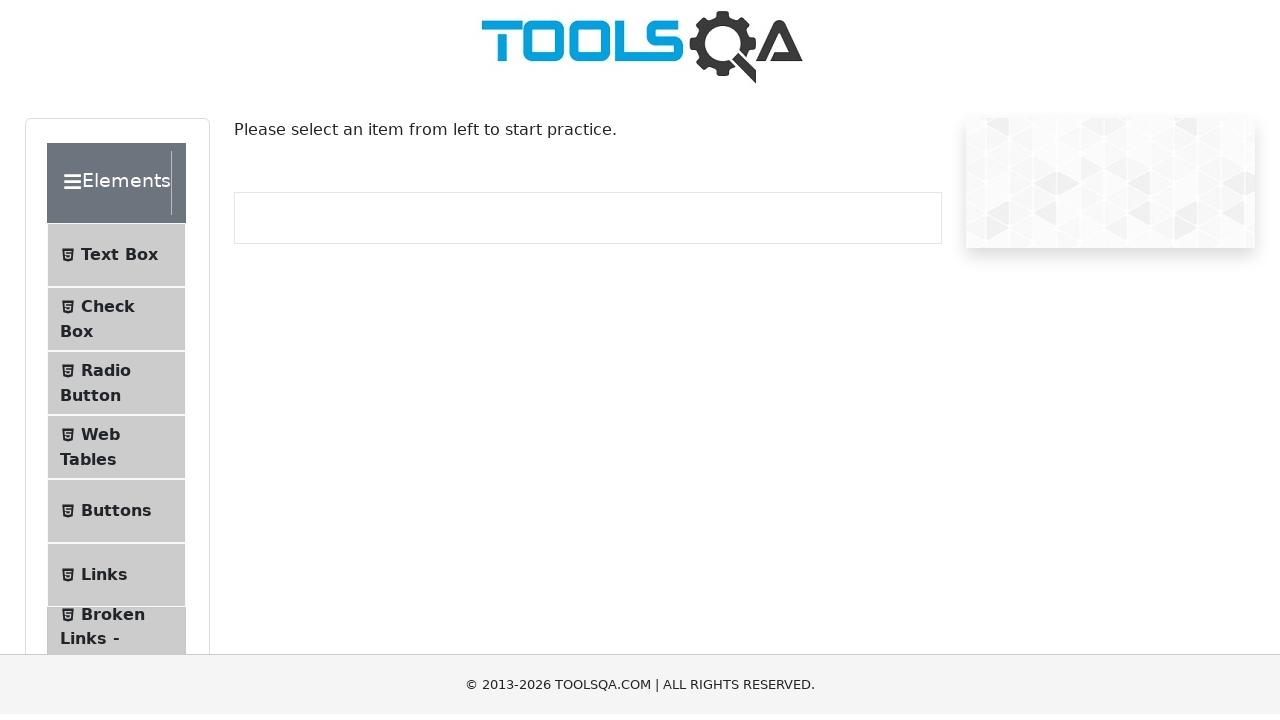

Verified that current URL is https://demoqa.com/elements
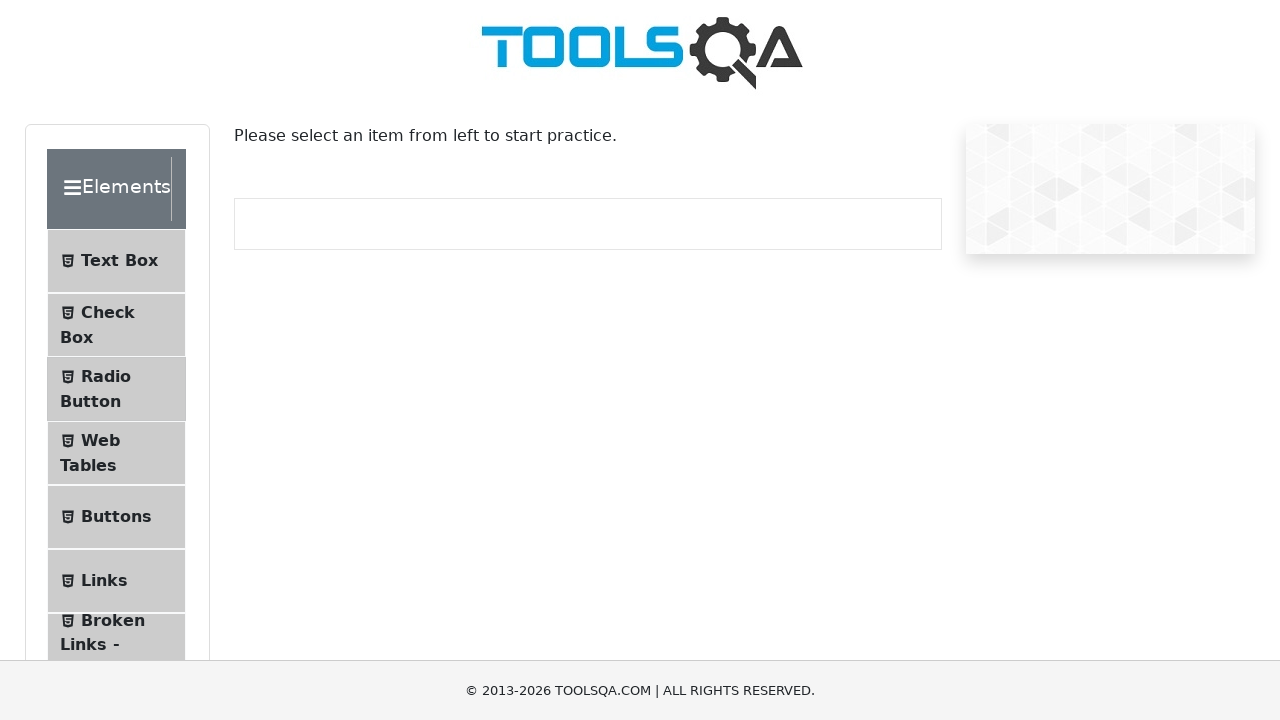

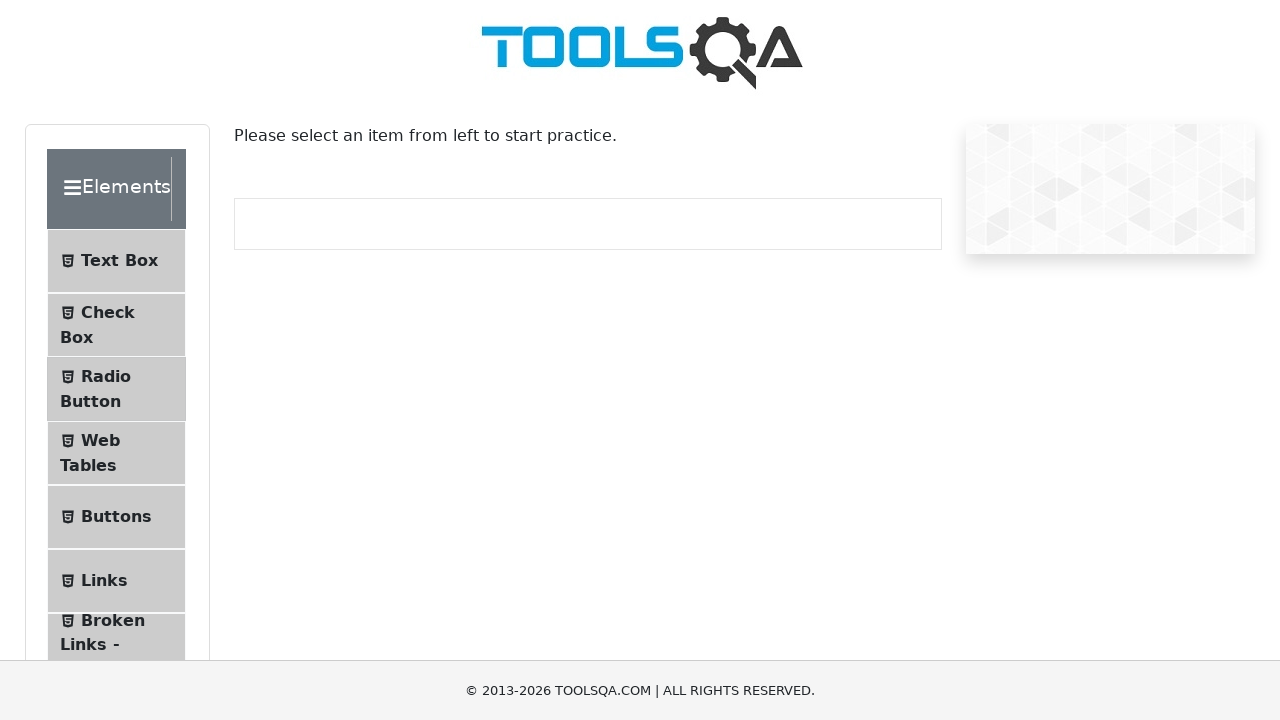